Tests an e-commerce shopping flow by adding specific vegetables (Cucumber, Brocolli, Pumpkin, Beans) to cart, proceeding to checkout, and applying a promo code.

Starting URL: https://rahulshettyacademy.com/seleniumPractise/

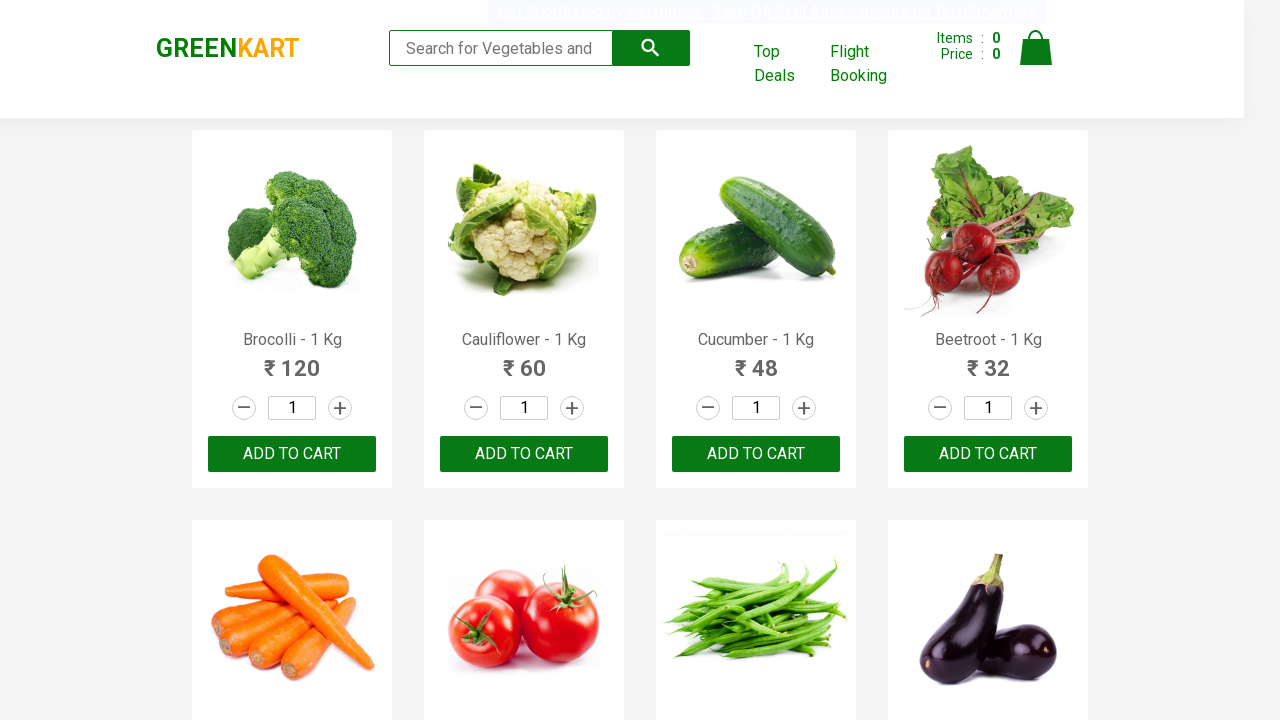

Waited for product list to load
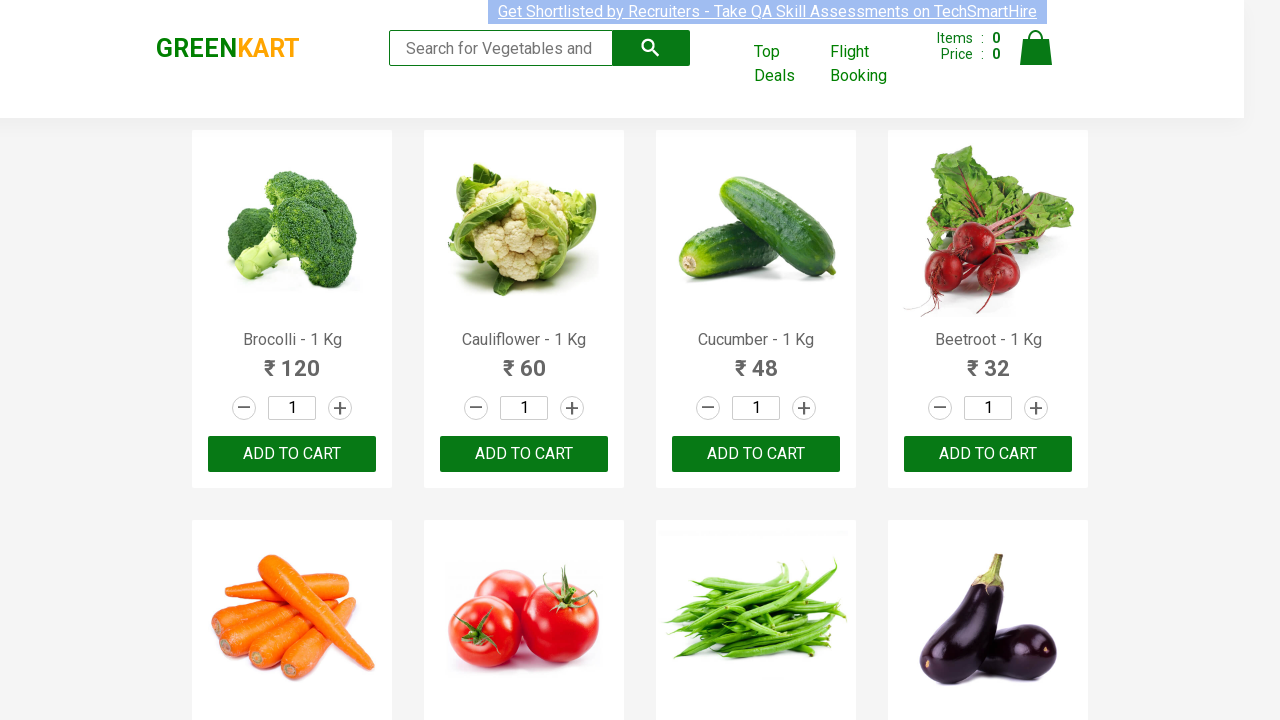

Retrieved all product elements from the page
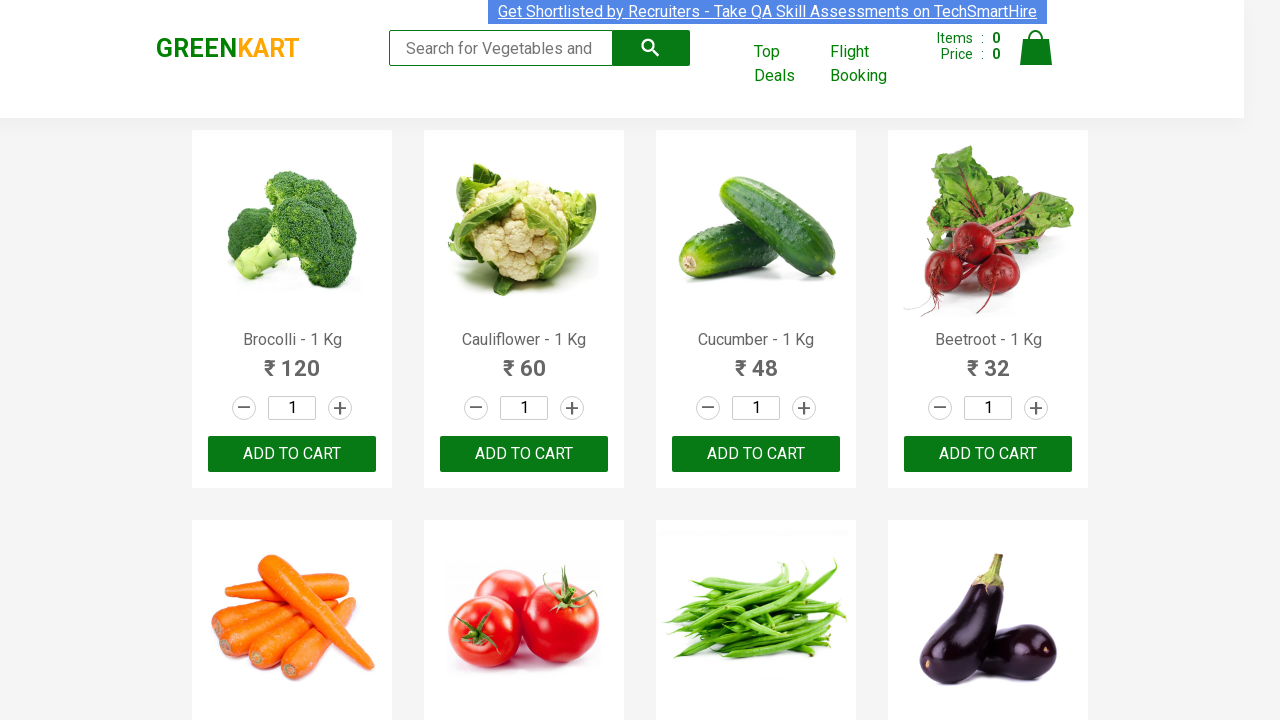

Added Brocolli to cart at (292, 454) on xpath=//div[@class='product-action']/button >> nth=0
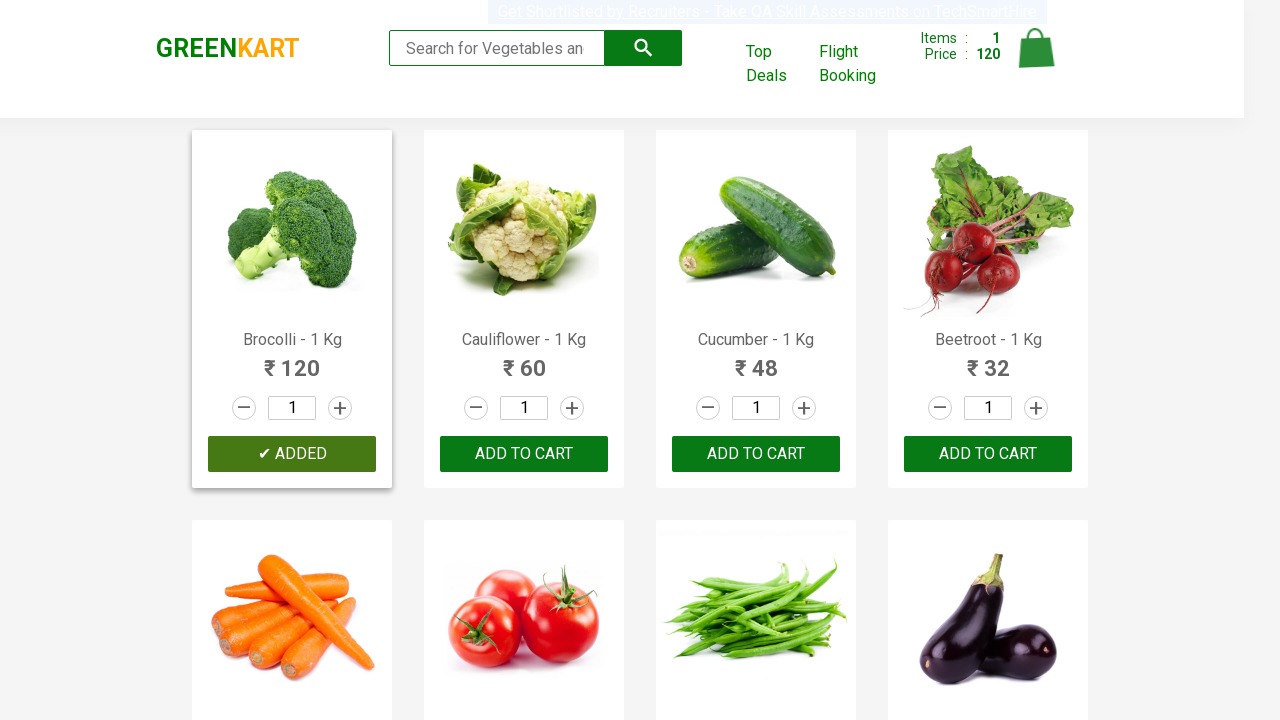

Added Brocolli to cart at (524, 454) on xpath=//div[@class='product-action']/button >> nth=1
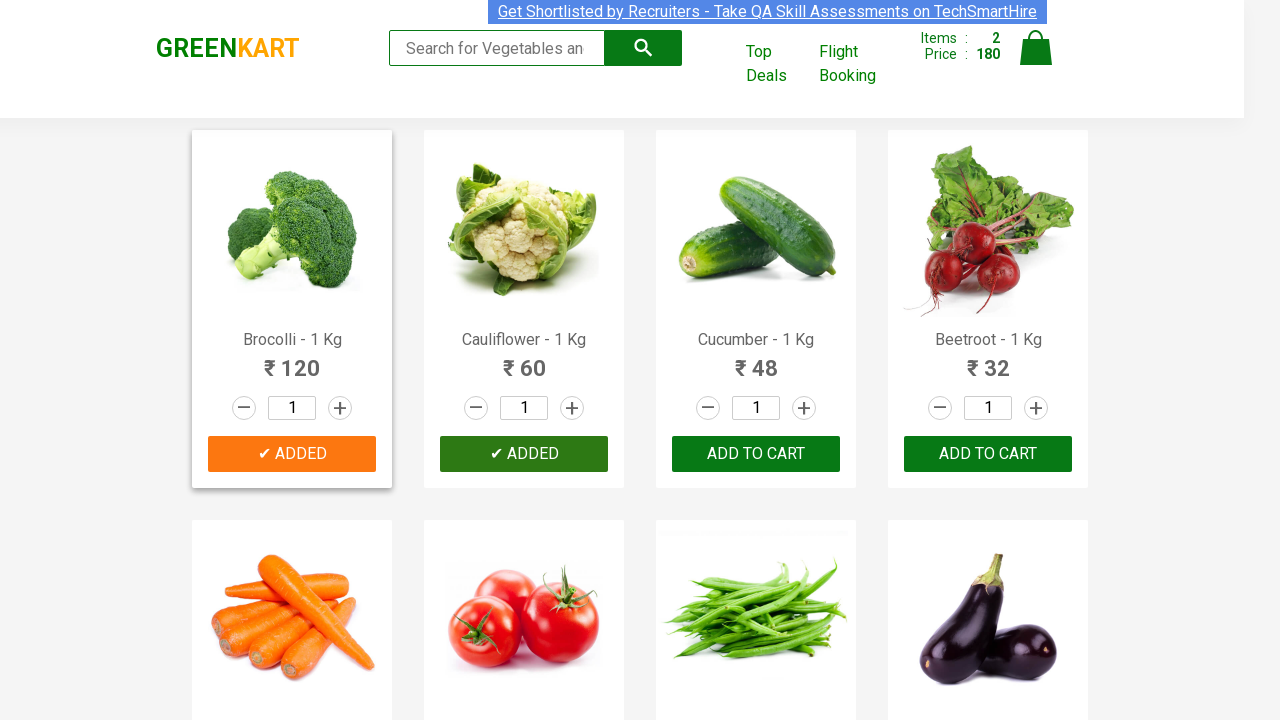

Added Brocolli to cart at (756, 454) on xpath=//div[@class='product-action']/button >> nth=2
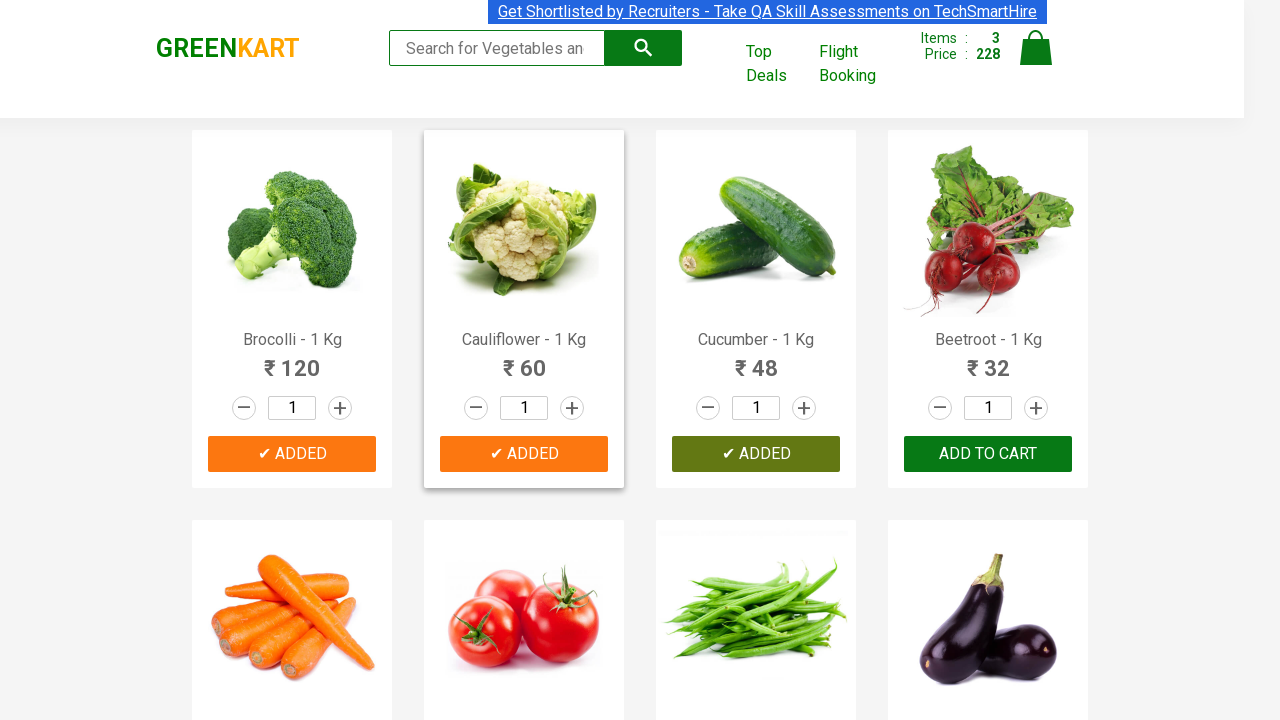

Added Brocolli to cart at (988, 454) on xpath=//div[@class='product-action']/button >> nth=3
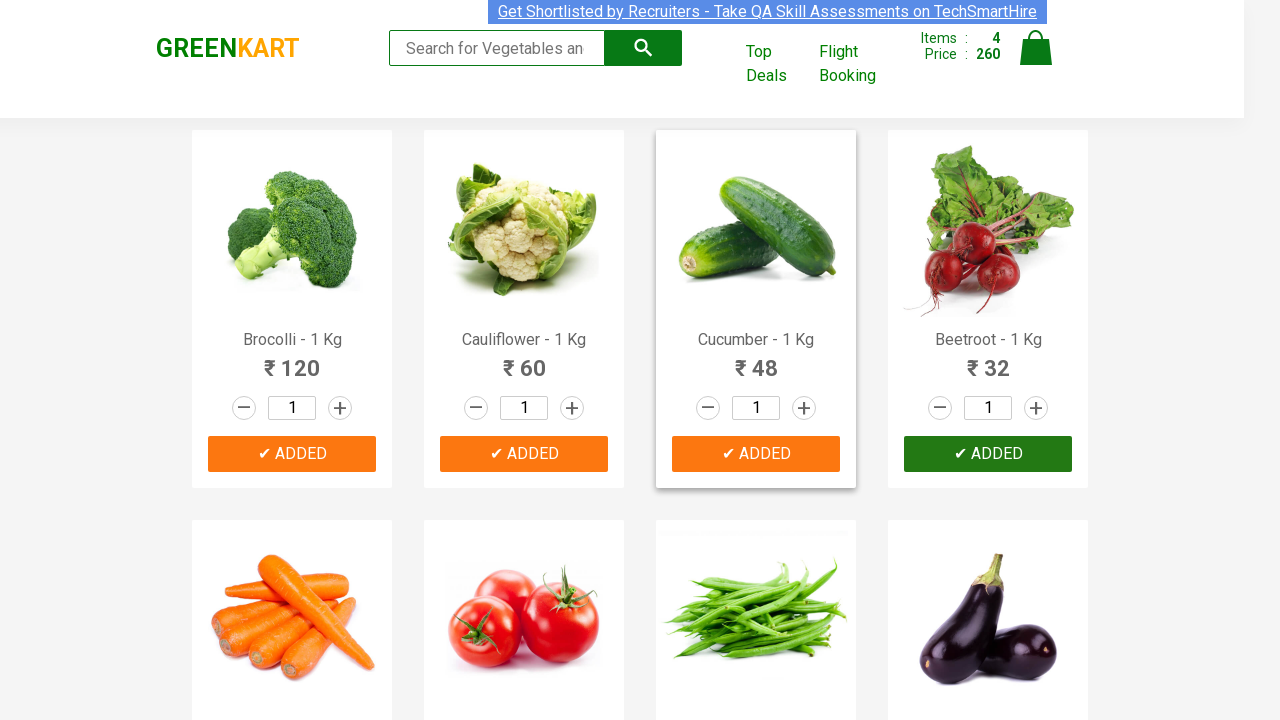

Clicked cart icon to view cart at (1036, 48) on img[alt='Cart']
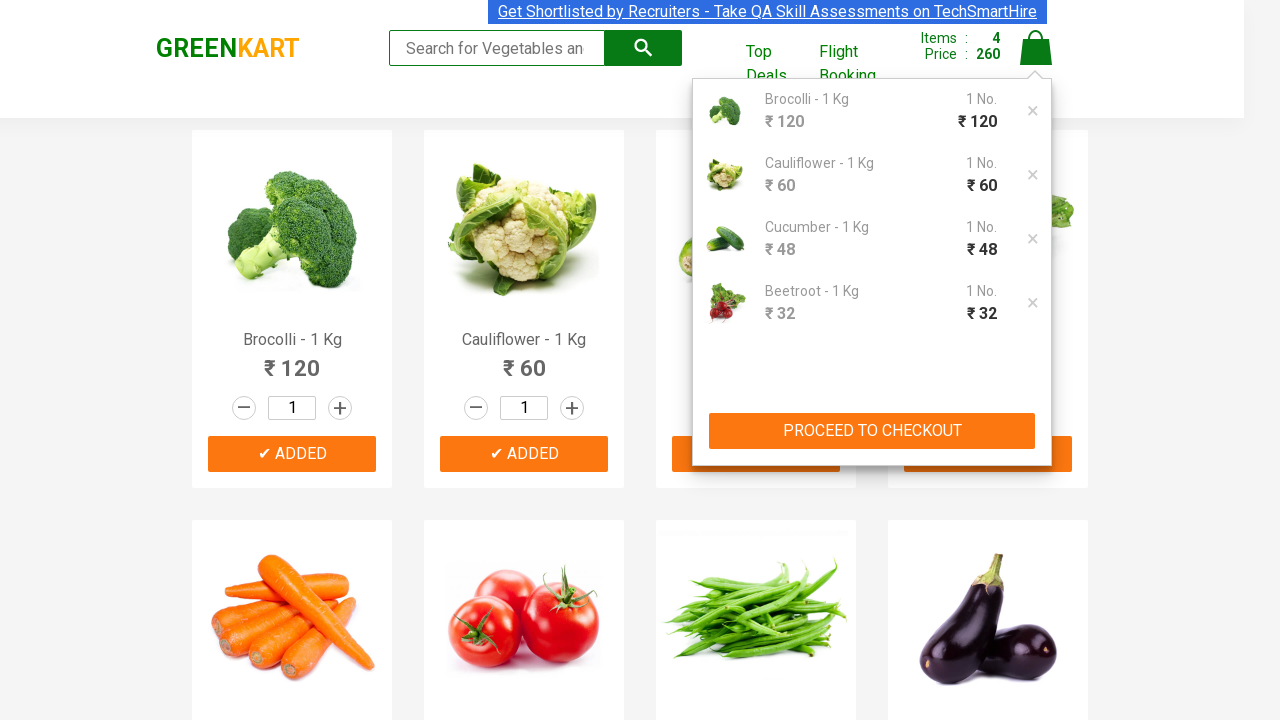

Clicked PROCEED TO CHECKOUT button at (872, 431) on xpath=//button[text()='PROCEED TO CHECKOUT']
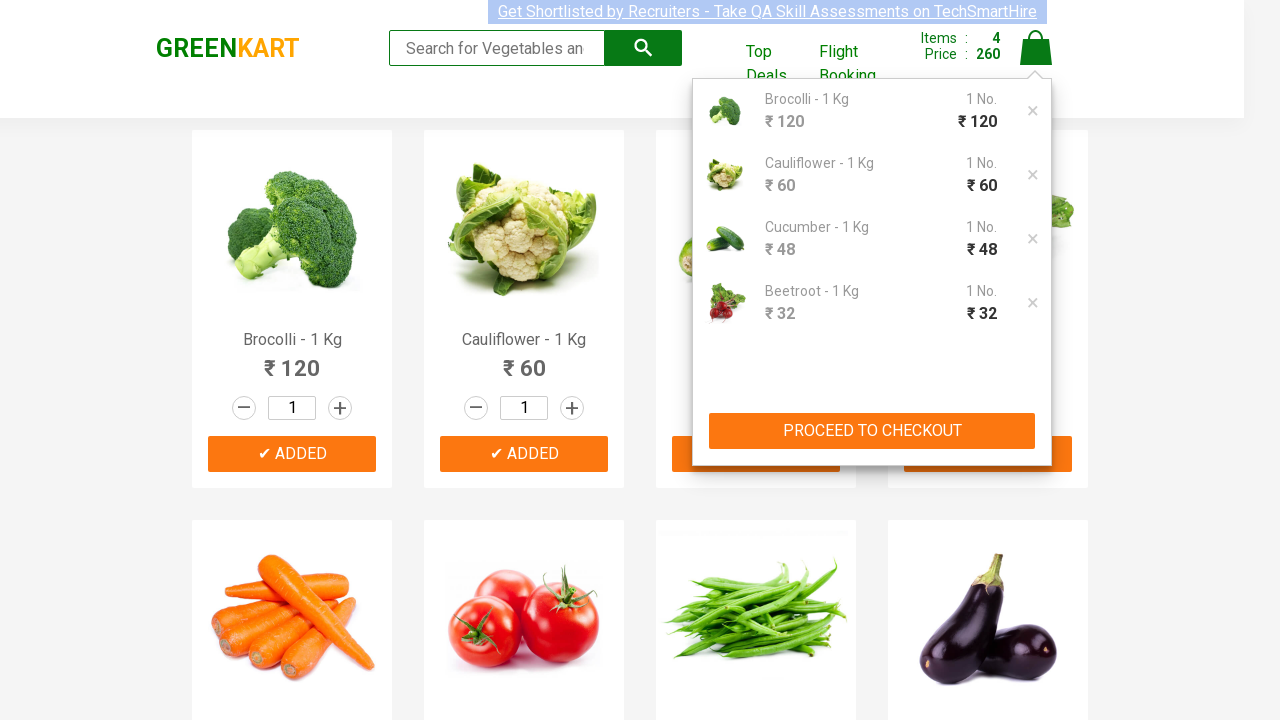

Entered promo code 'rahulshettyacademy' on .promoCode
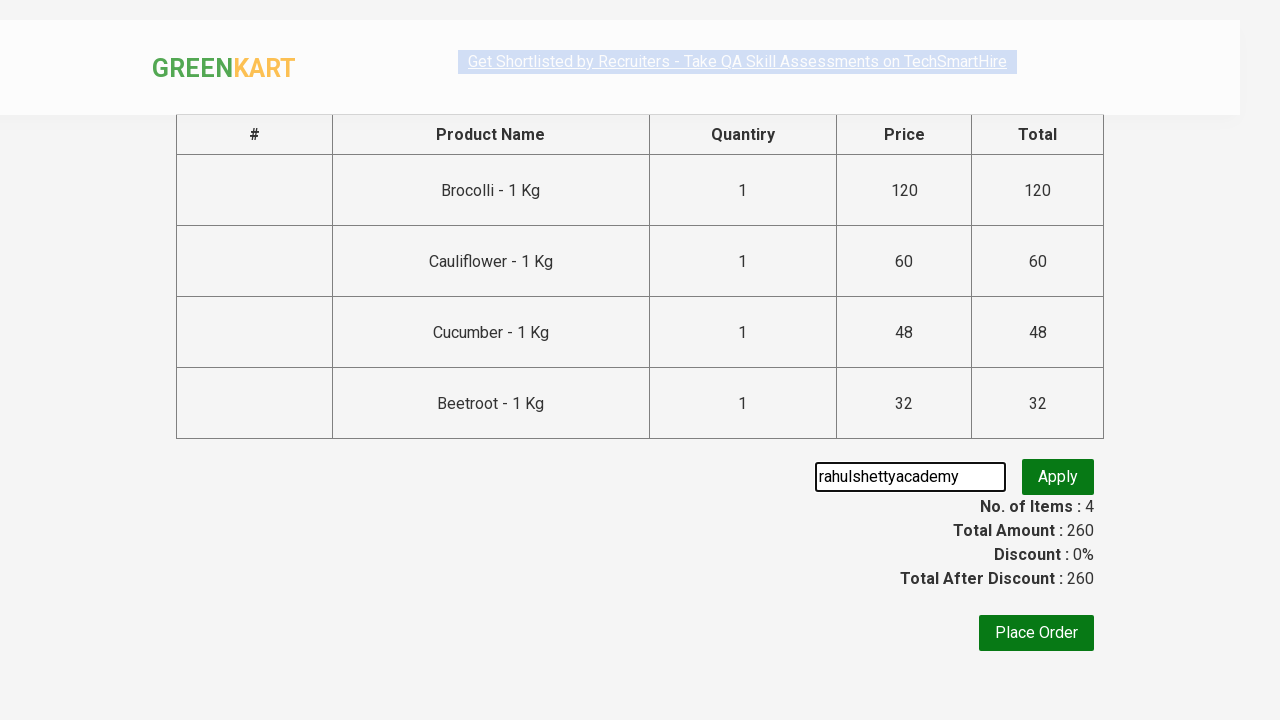

Clicked Apply button to apply promo code at (1058, 477) on .promoBtn
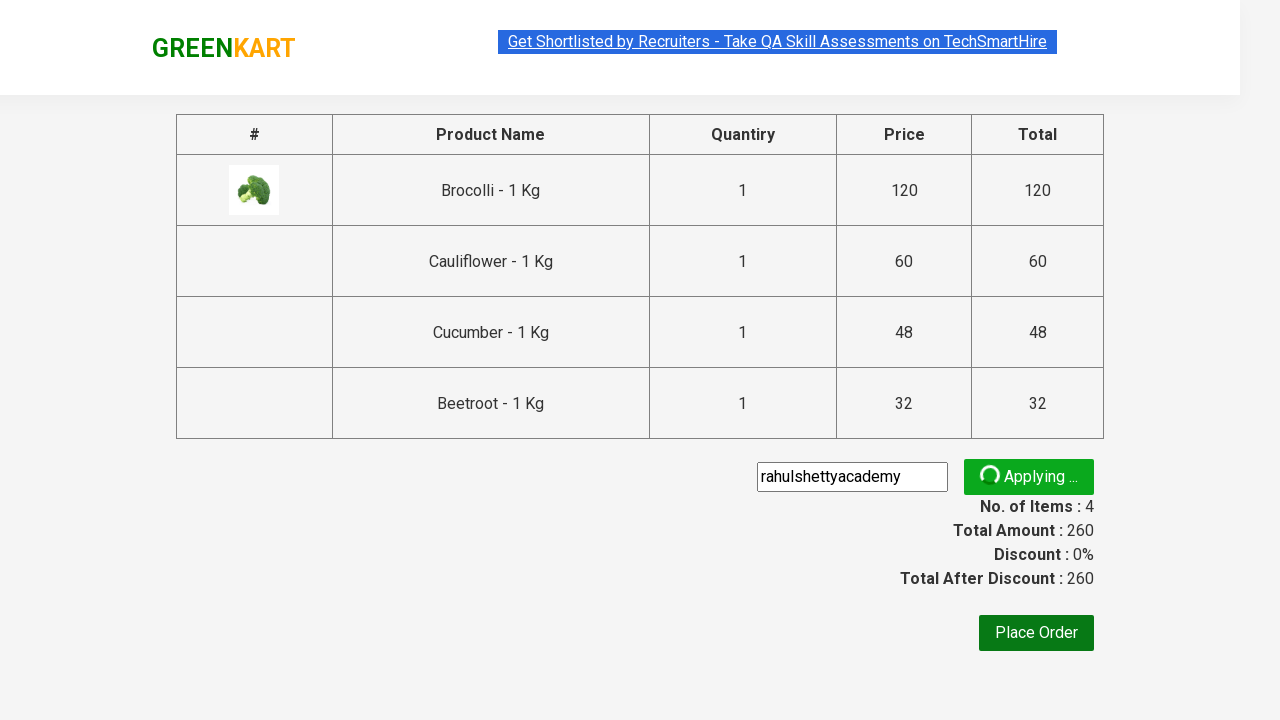

Promo code was successfully applied
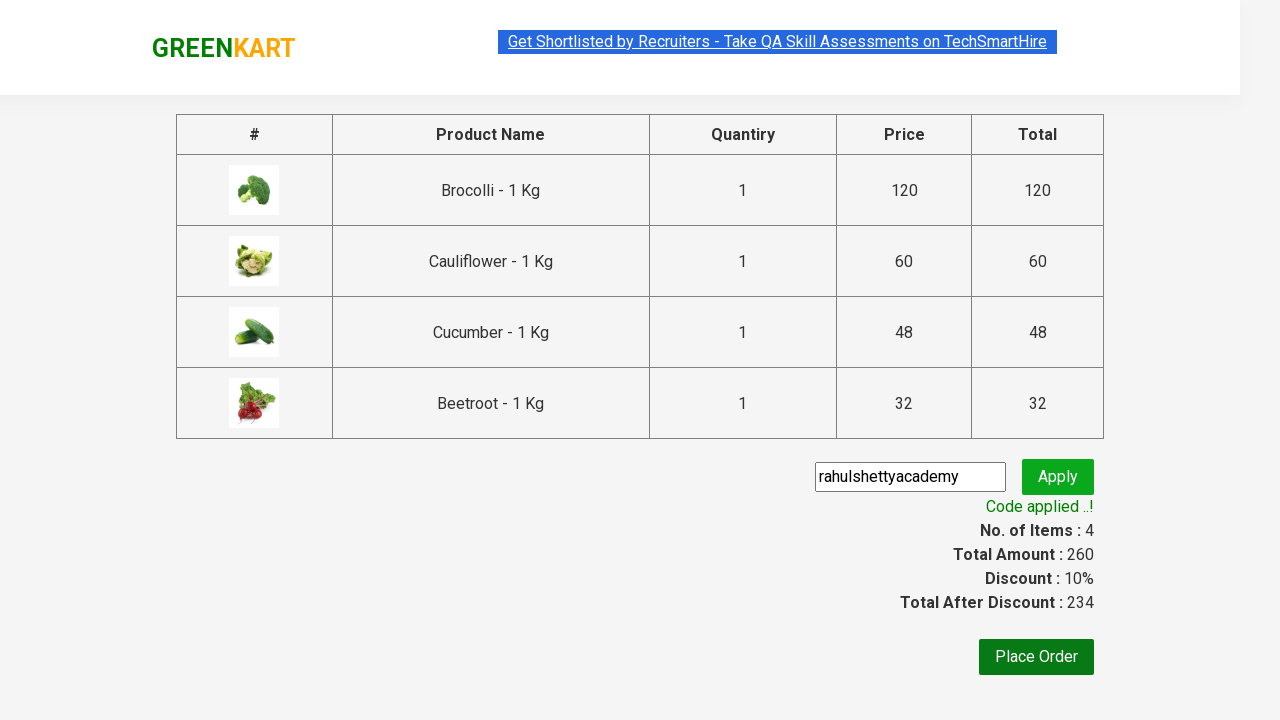

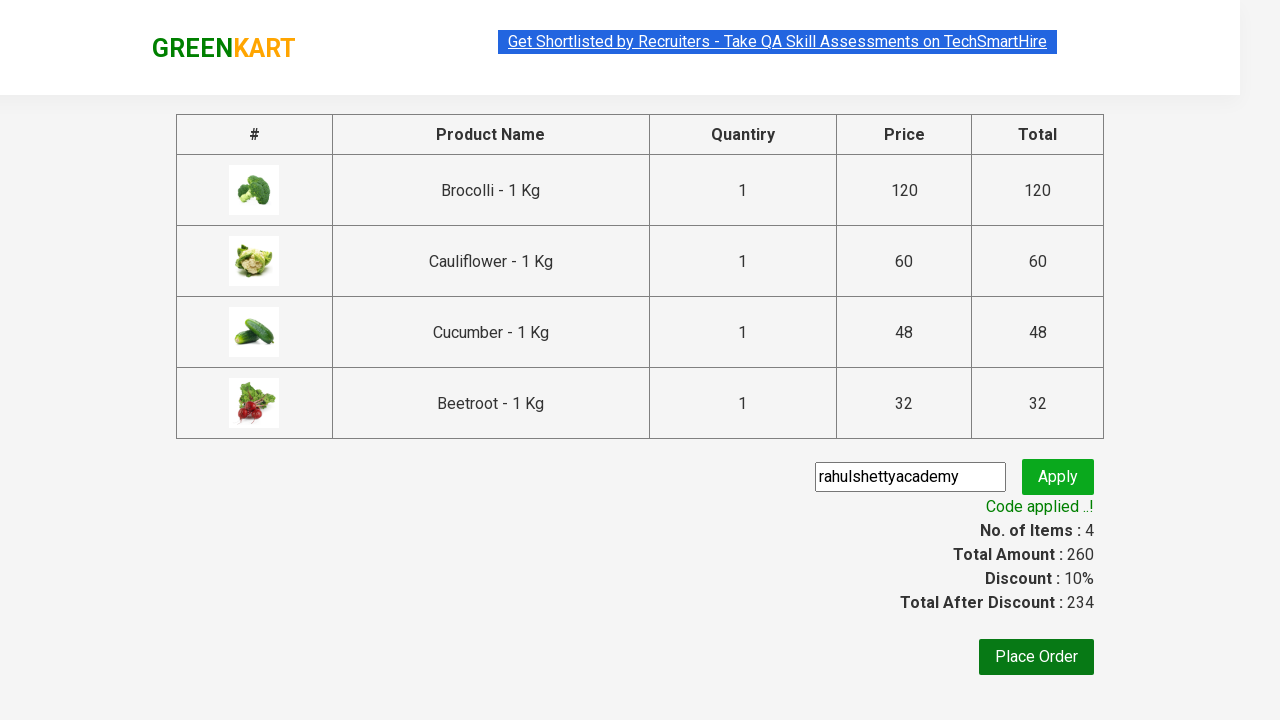